Tests that edits are saved when the input loses focus (blur event)

Starting URL: https://demo.playwright.dev/todomvc

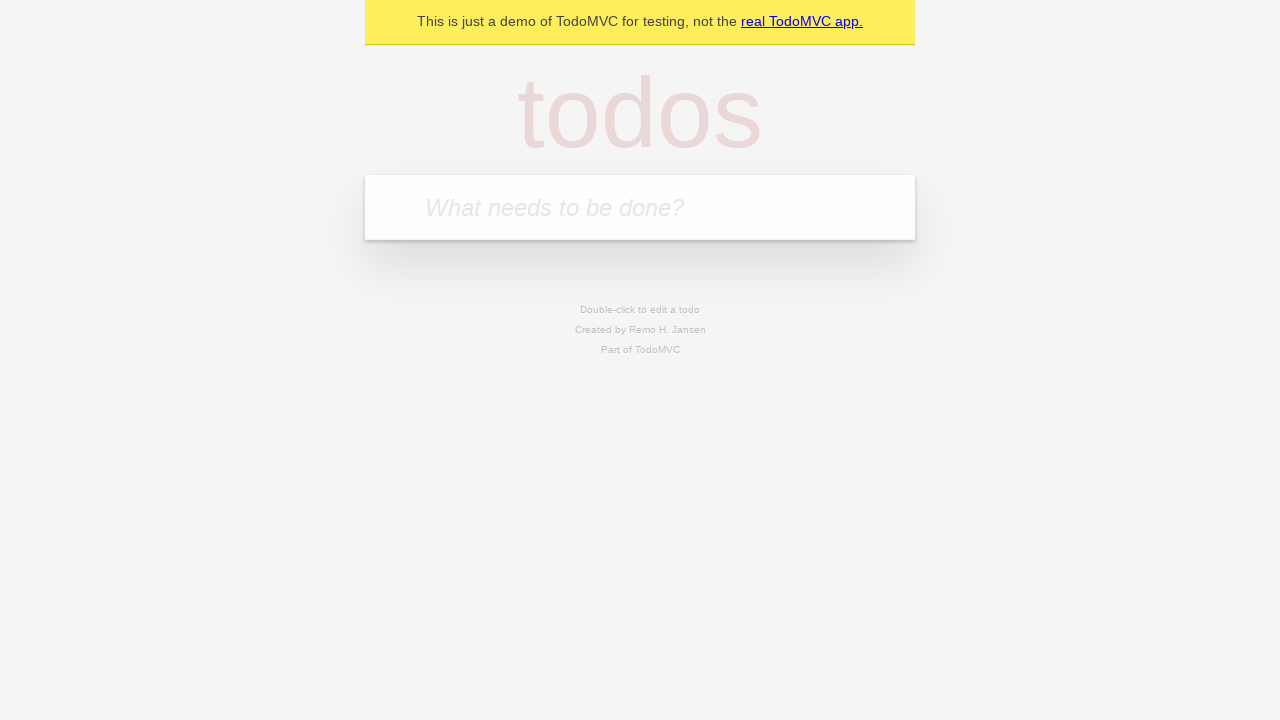

Filled todo input with 'buy some cheese' on internal:attr=[placeholder="What needs to be done?"i]
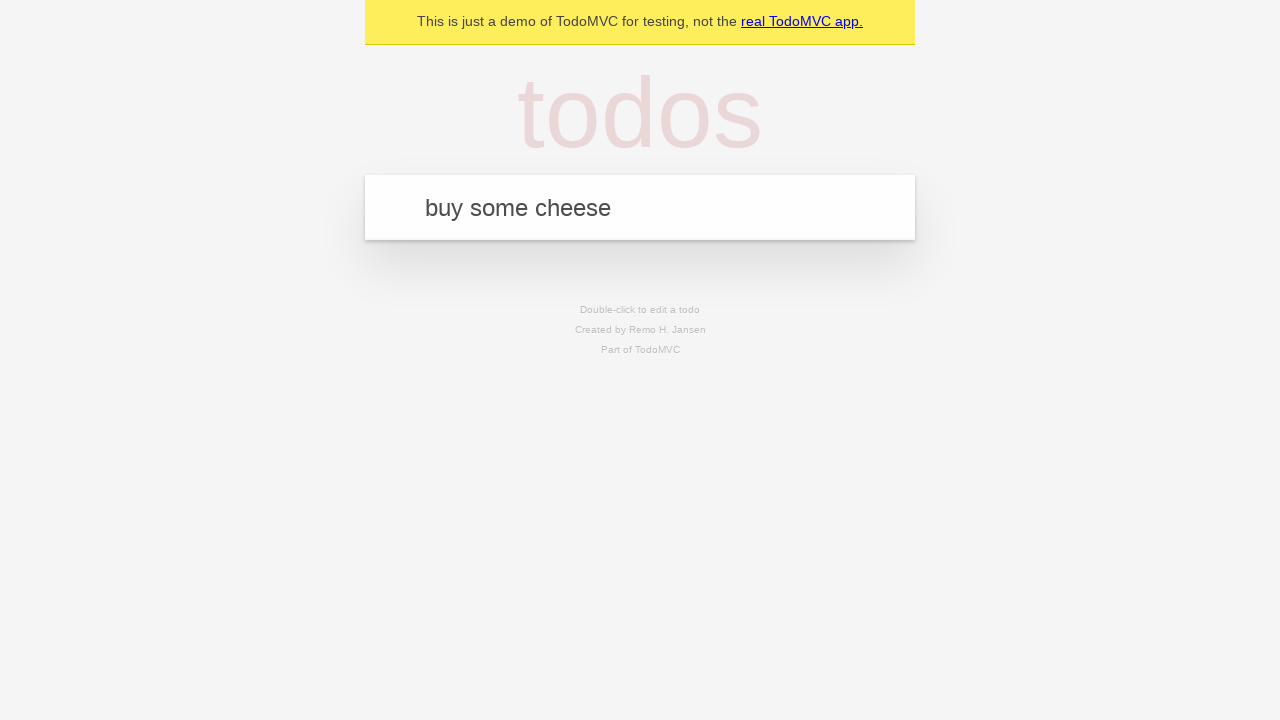

Pressed Enter to add first todo item on internal:attr=[placeholder="What needs to be done?"i]
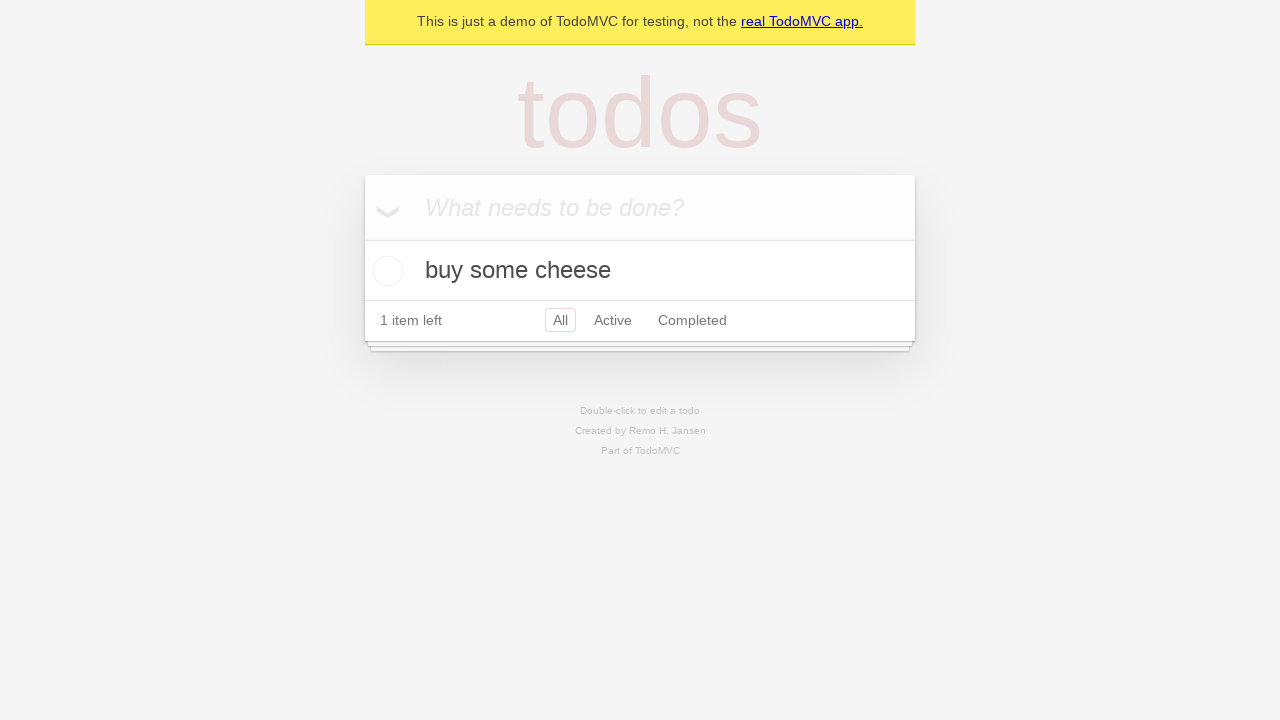

Filled todo input with 'feed the cat' on internal:attr=[placeholder="What needs to be done?"i]
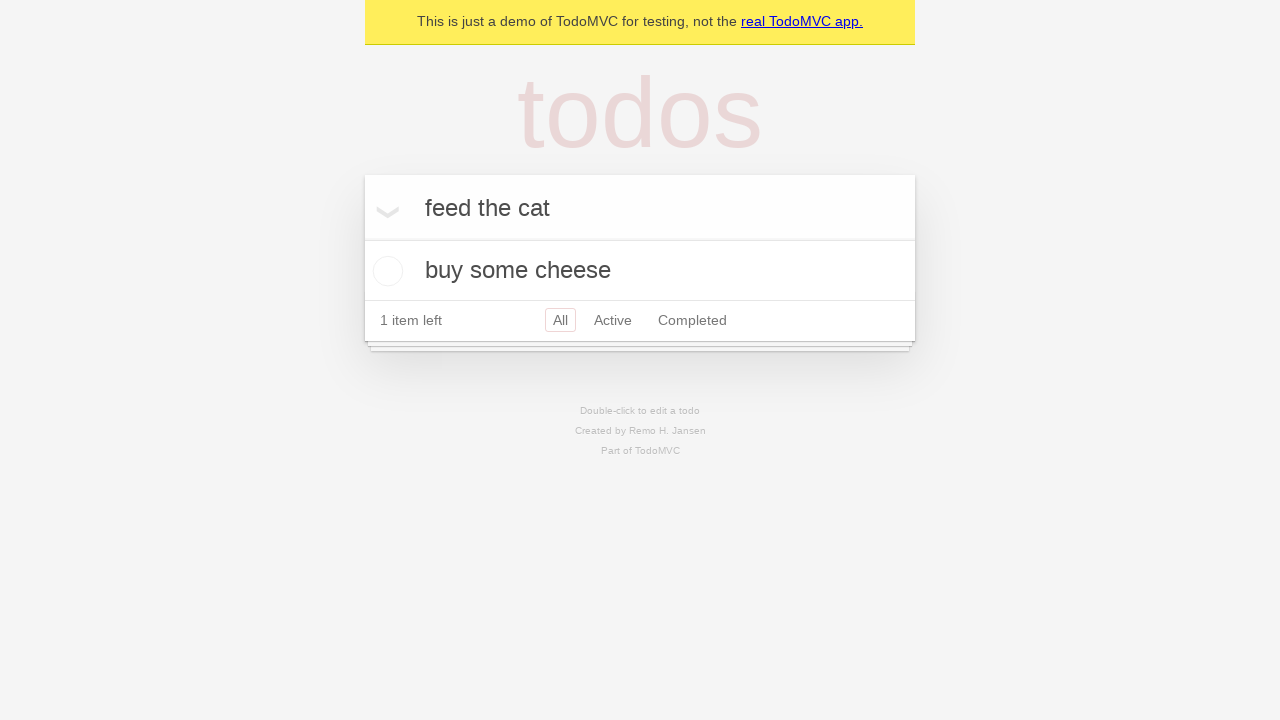

Pressed Enter to add second todo item on internal:attr=[placeholder="What needs to be done?"i]
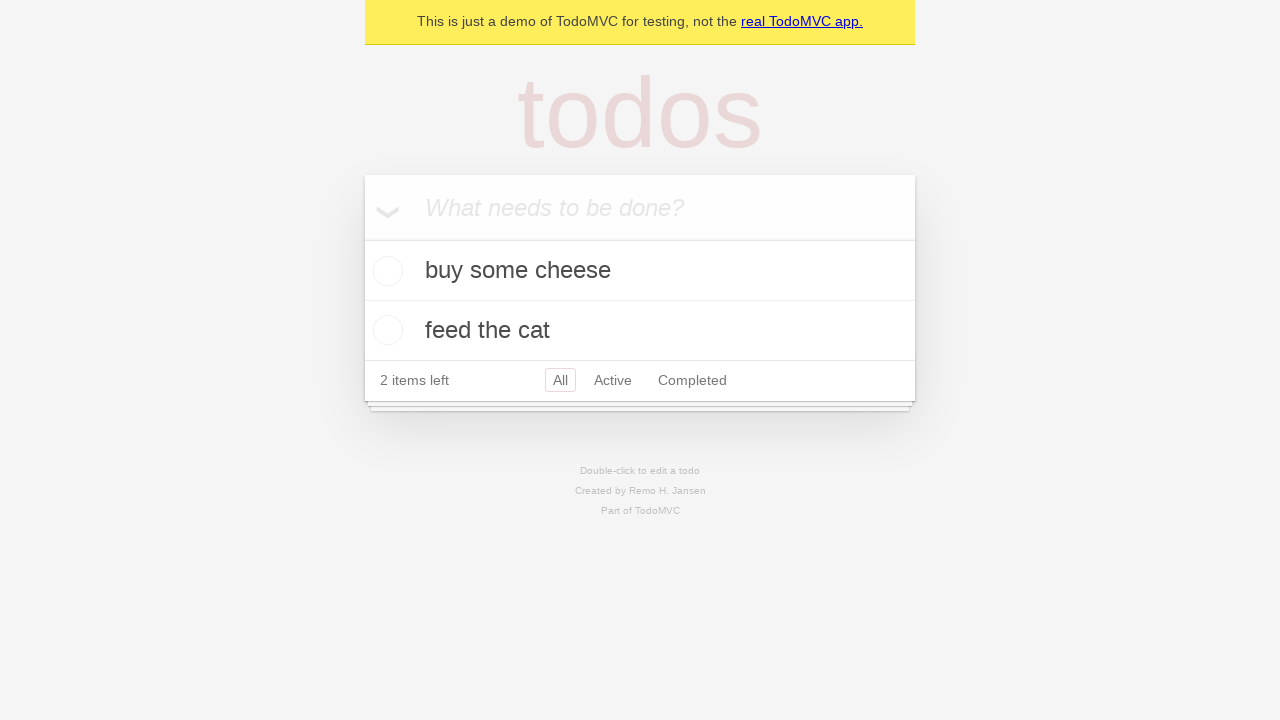

Filled todo input with 'book a doctors appointment' on internal:attr=[placeholder="What needs to be done?"i]
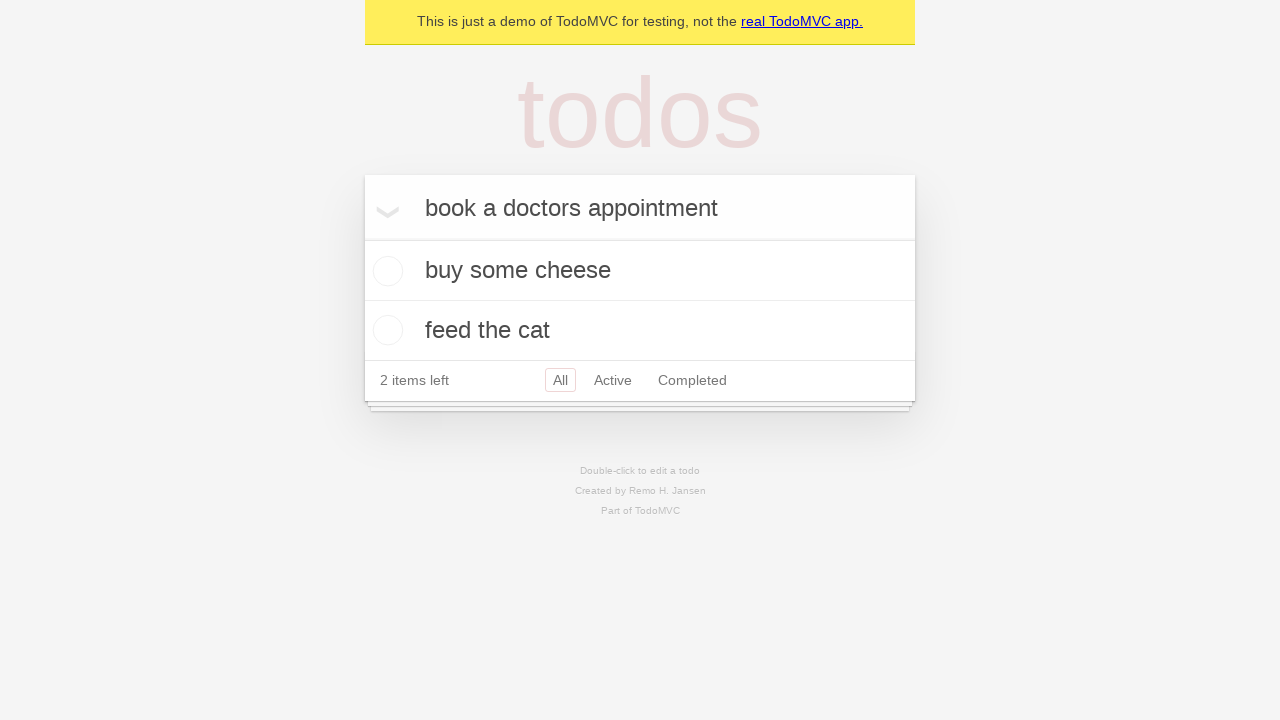

Pressed Enter to add third todo item on internal:attr=[placeholder="What needs to be done?"i]
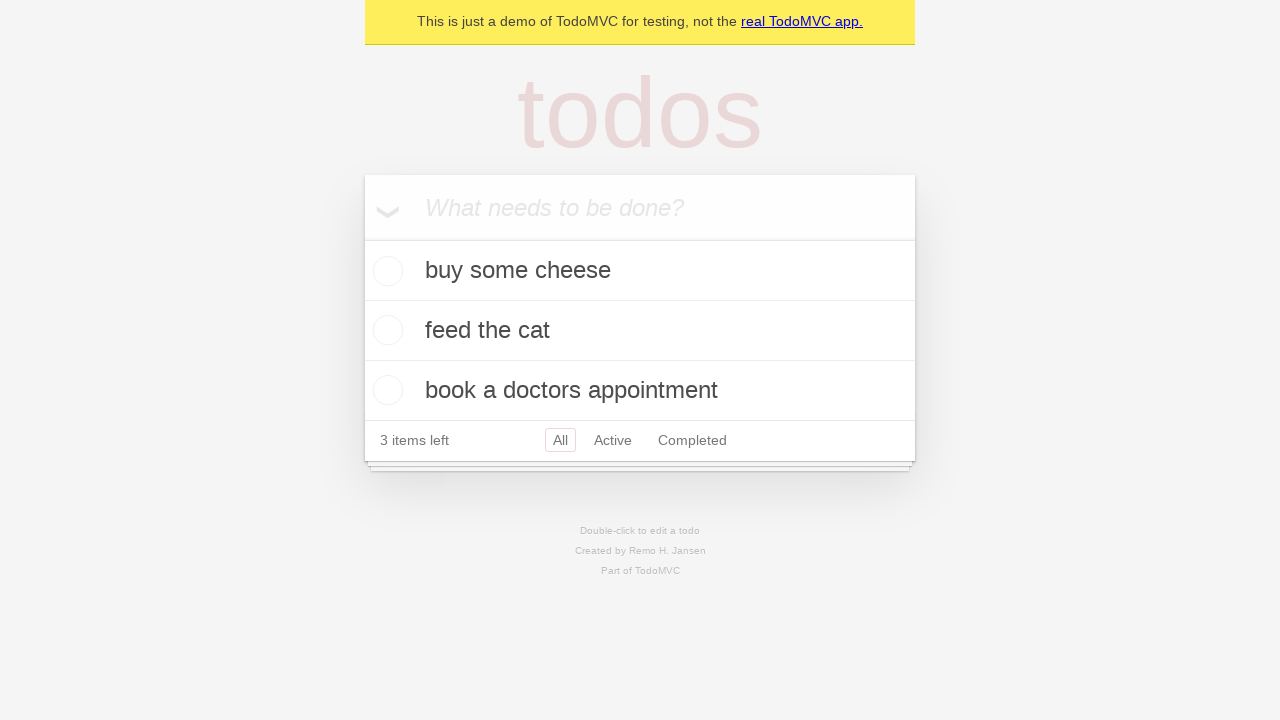

Double-clicked second todo item to enter edit mode at (640, 331) on internal:testid=[data-testid="todo-item"s] >> nth=1
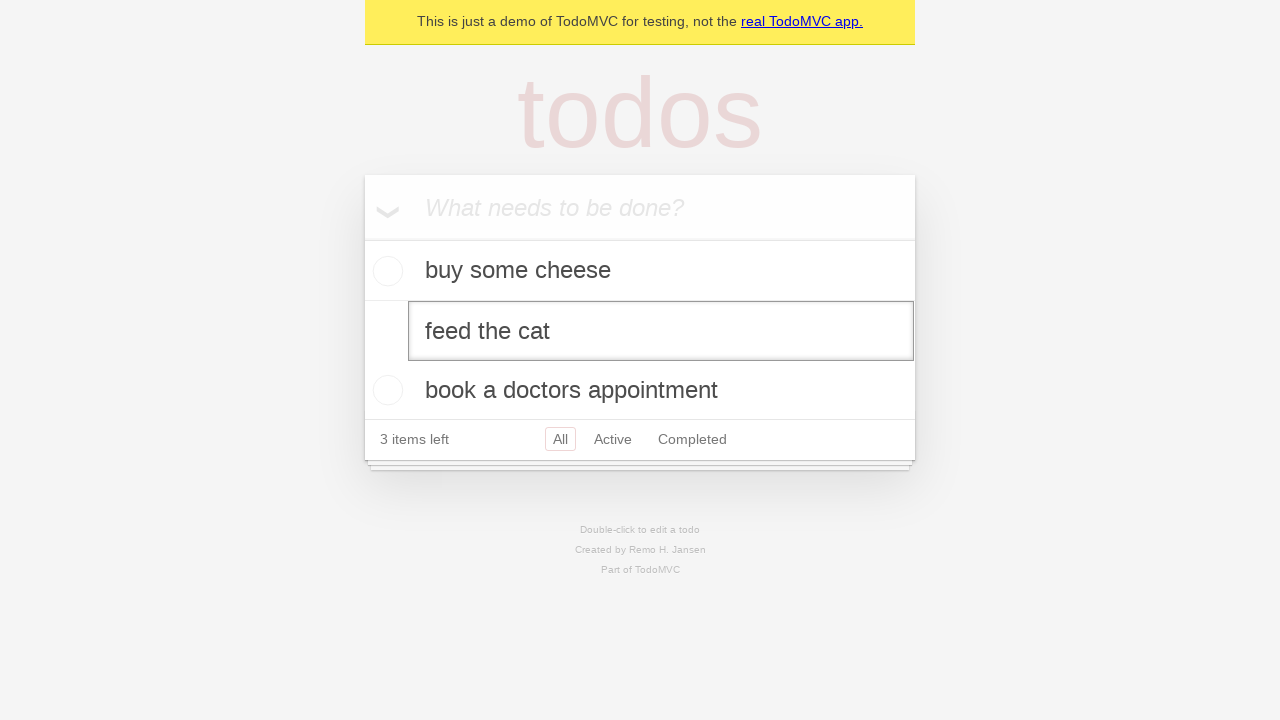

Filled edit textbox with 'buy some sausages' on internal:testid=[data-testid="todo-item"s] >> nth=1 >> internal:role=textbox[nam
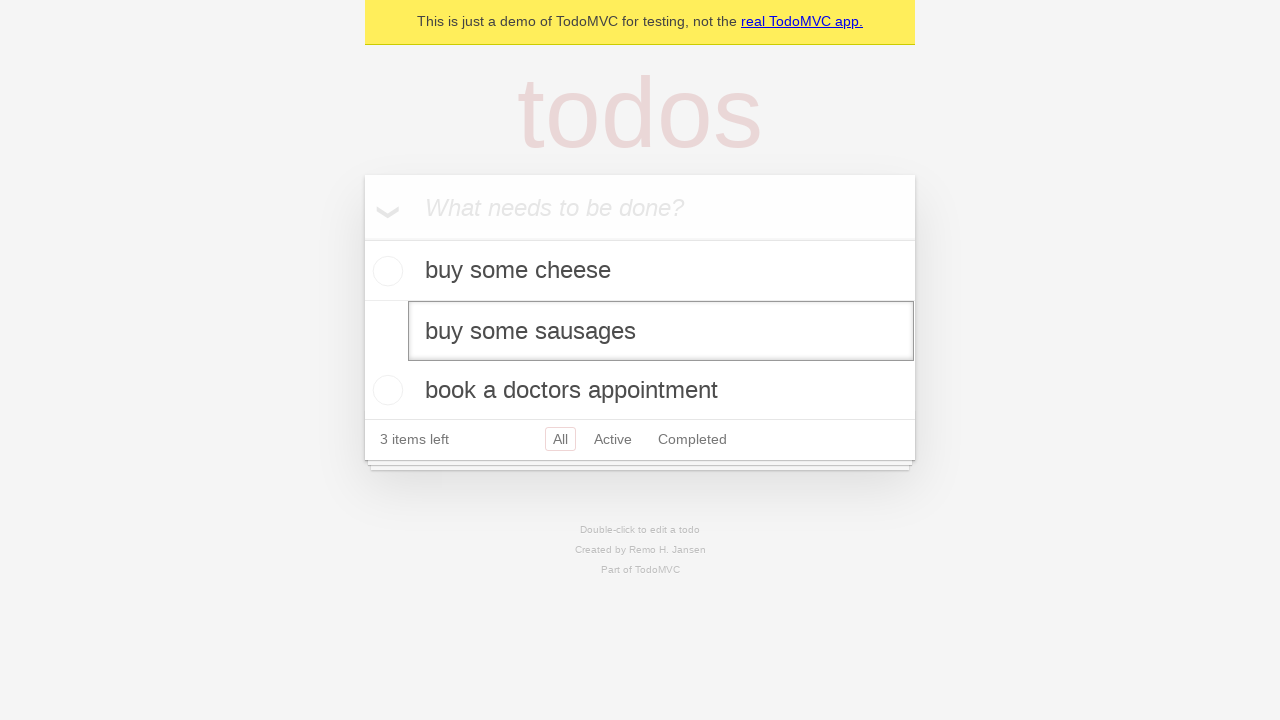

Dispatched blur event to save edits on input
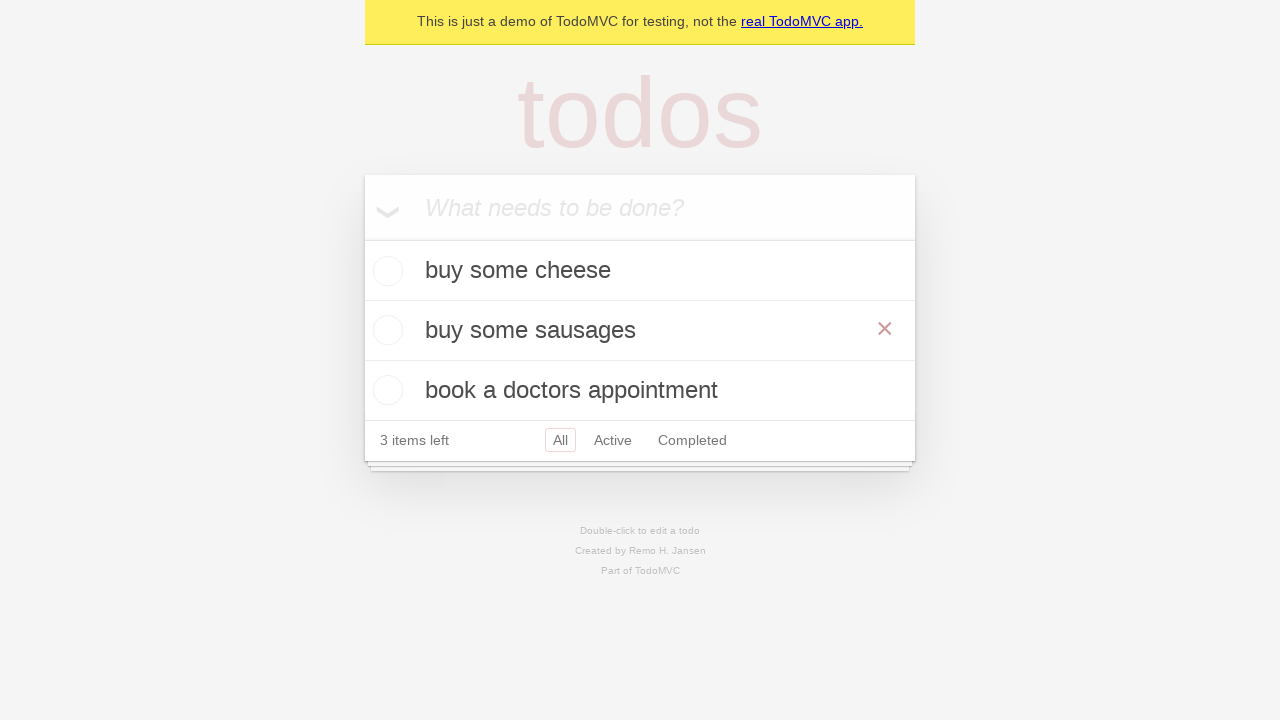

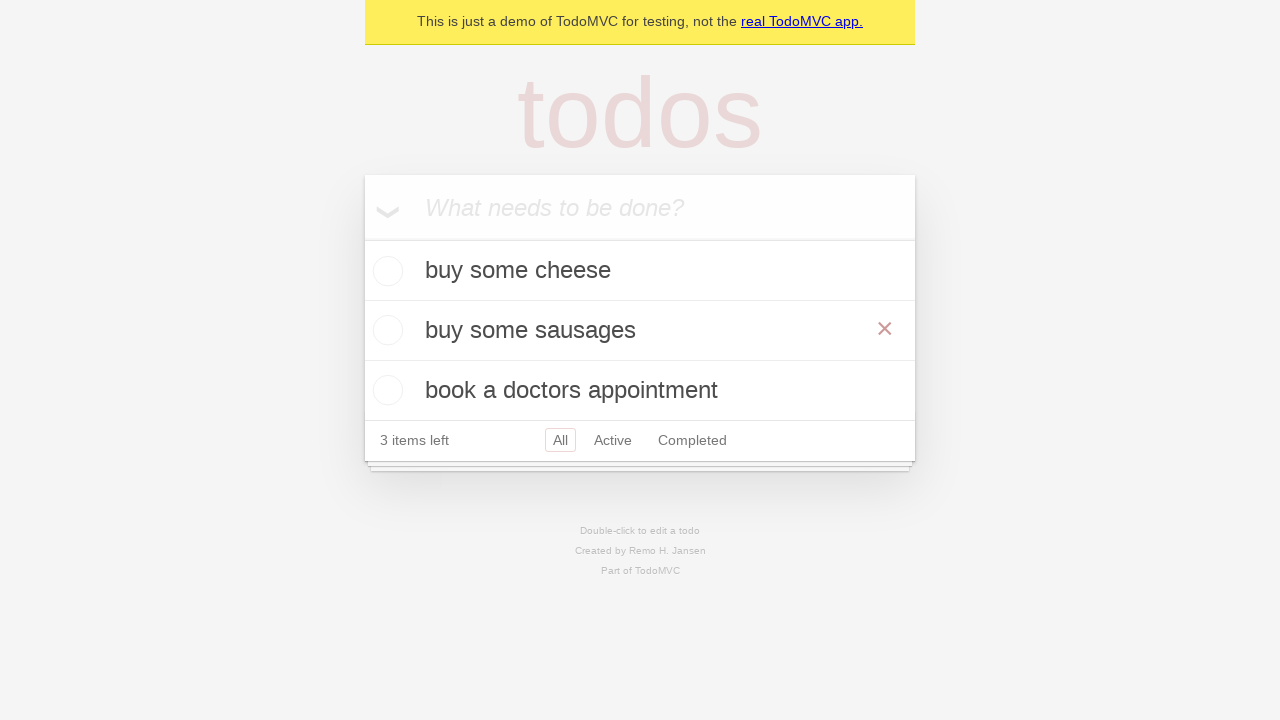